Tests dropdown selection by selecting 'Mango' from a fruits dropdown and verifying the selection and confirmation message

Starting URL: https://letcode.in/test

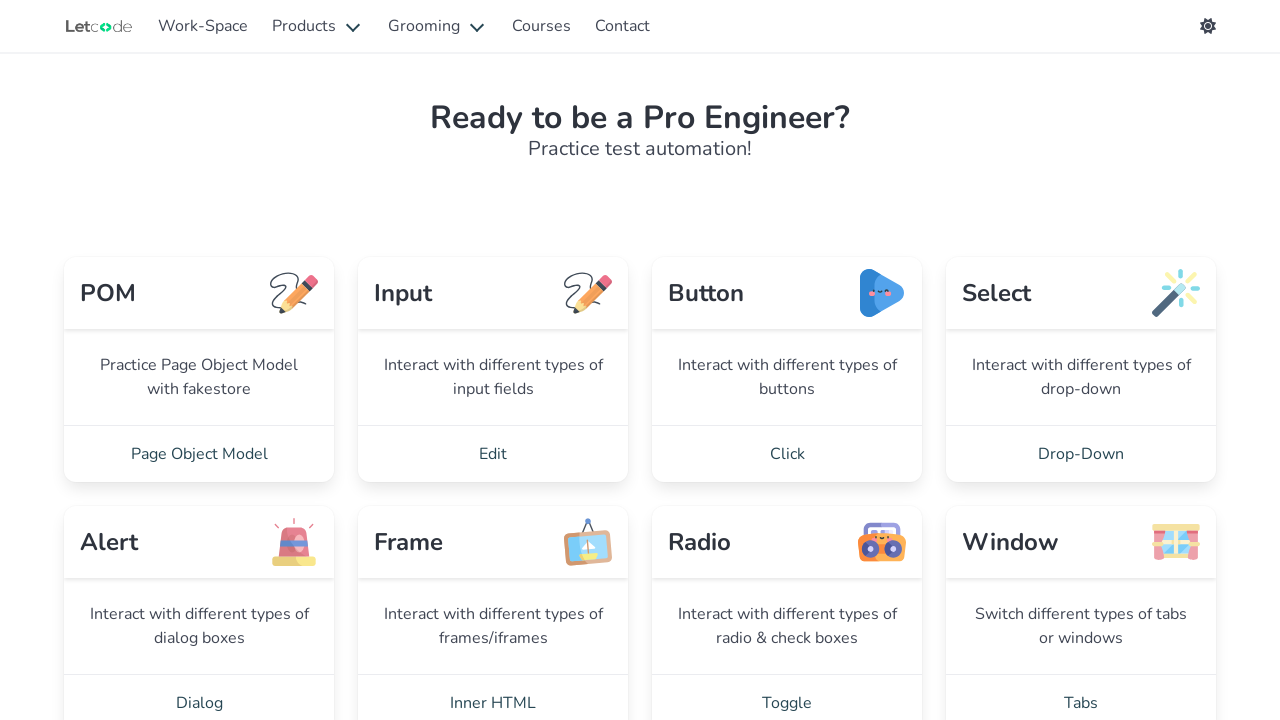

Clicked on 'Drop-Down' link to navigate to dropdown page at (1081, 454) on internal:role=link[name="Drop-Down"i]
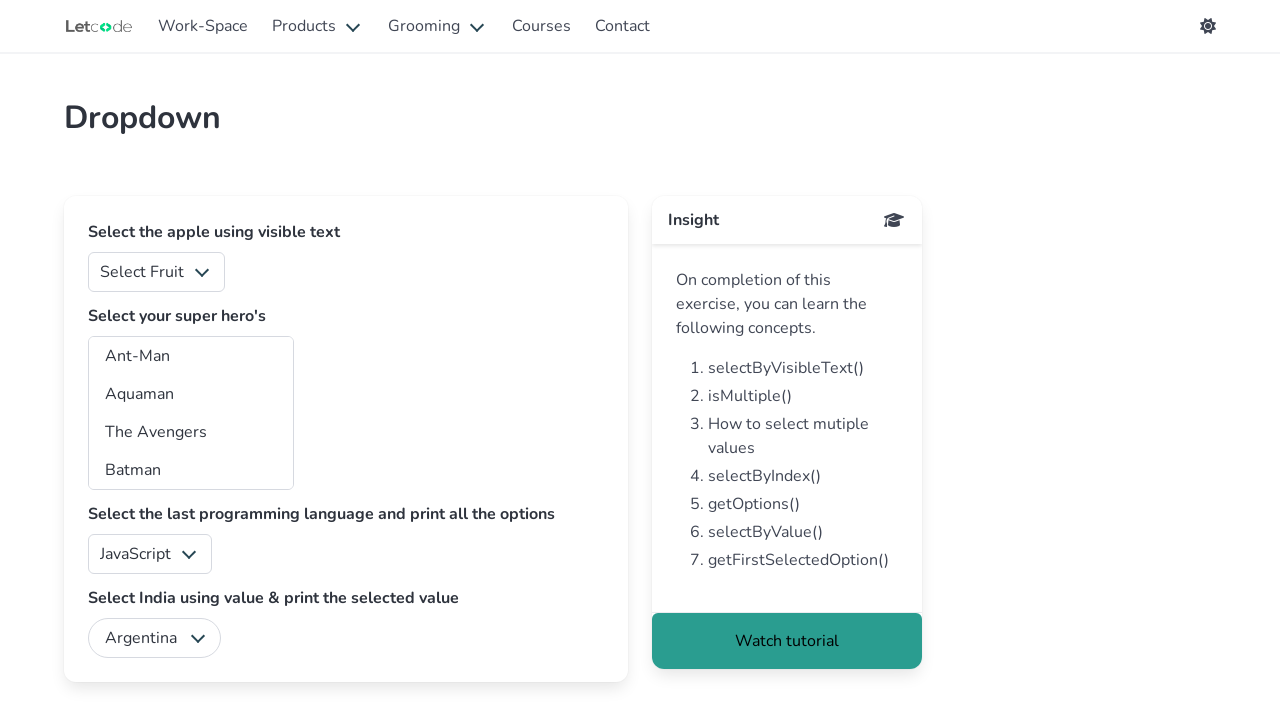

Selected 'Mango' from fruits dropdown on #fruits
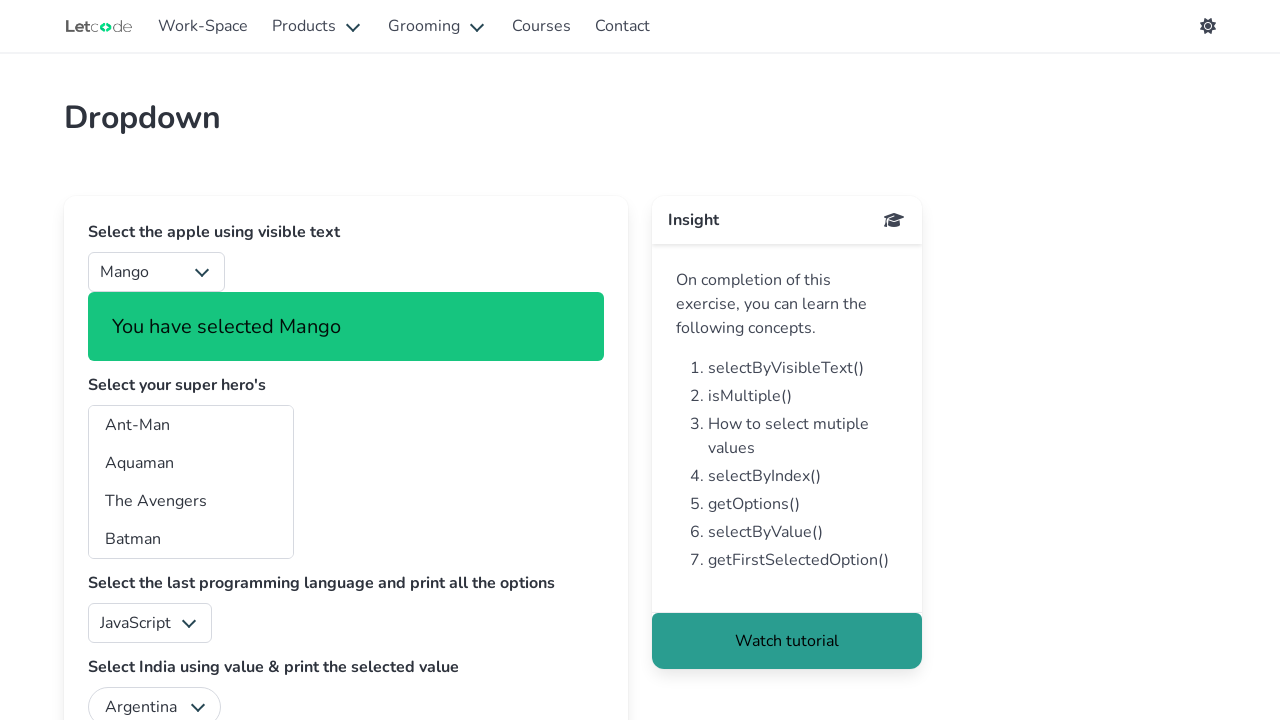

Confirmed that 'You have selected Mango' message appeared
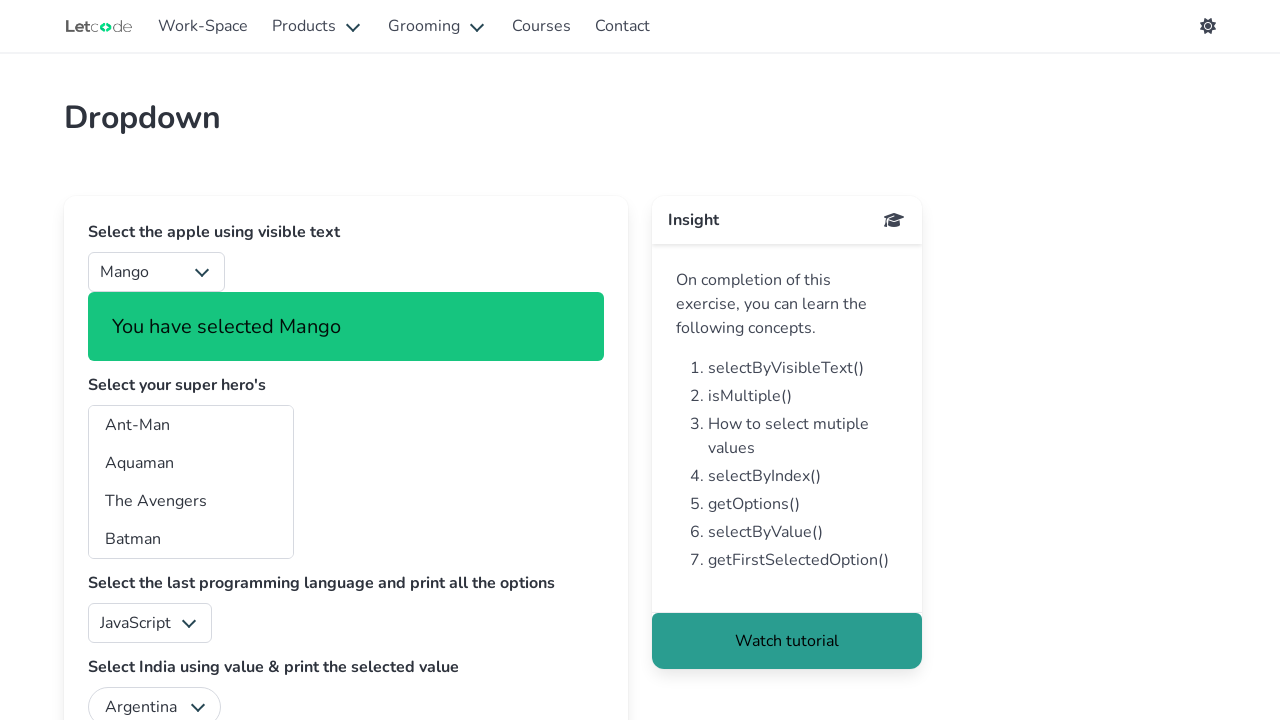

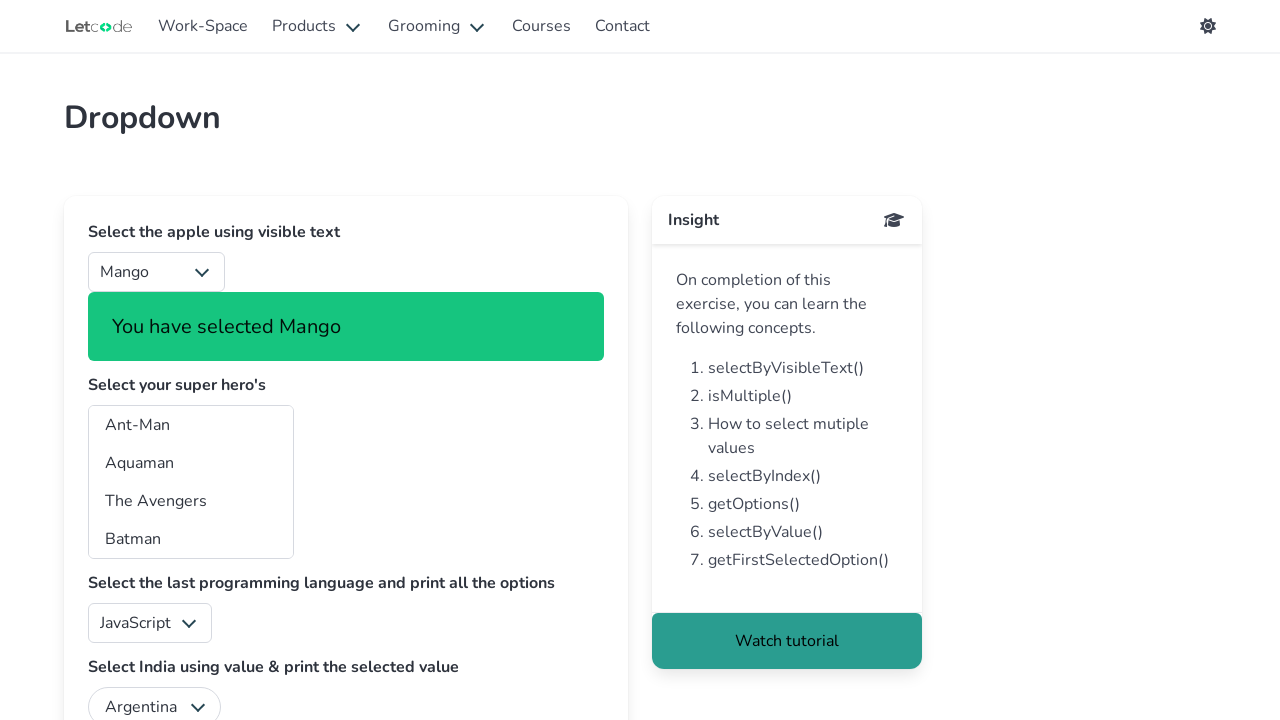